Tests that an item is removed if an empty text string is entered during edit

Starting URL: https://demo.playwright.dev/todomvc

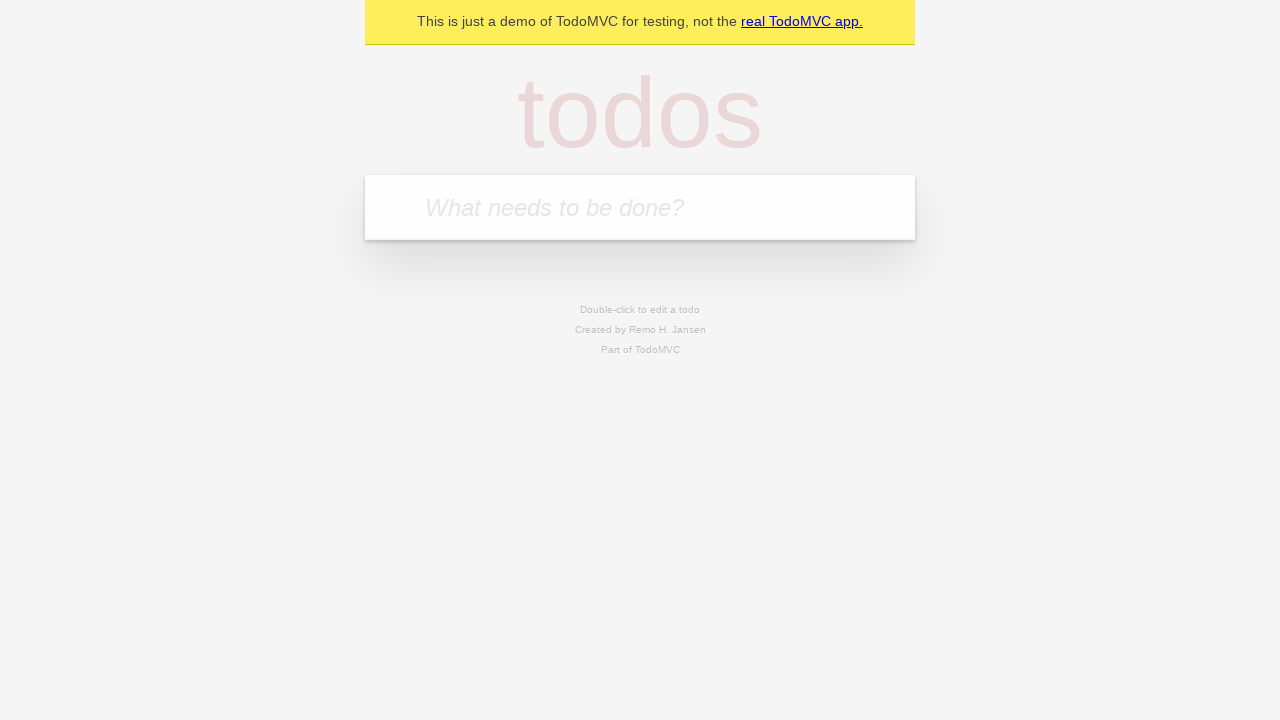

Filled todo input with 'buy some cheese' on internal:attr=[placeholder="What needs to be done?"i]
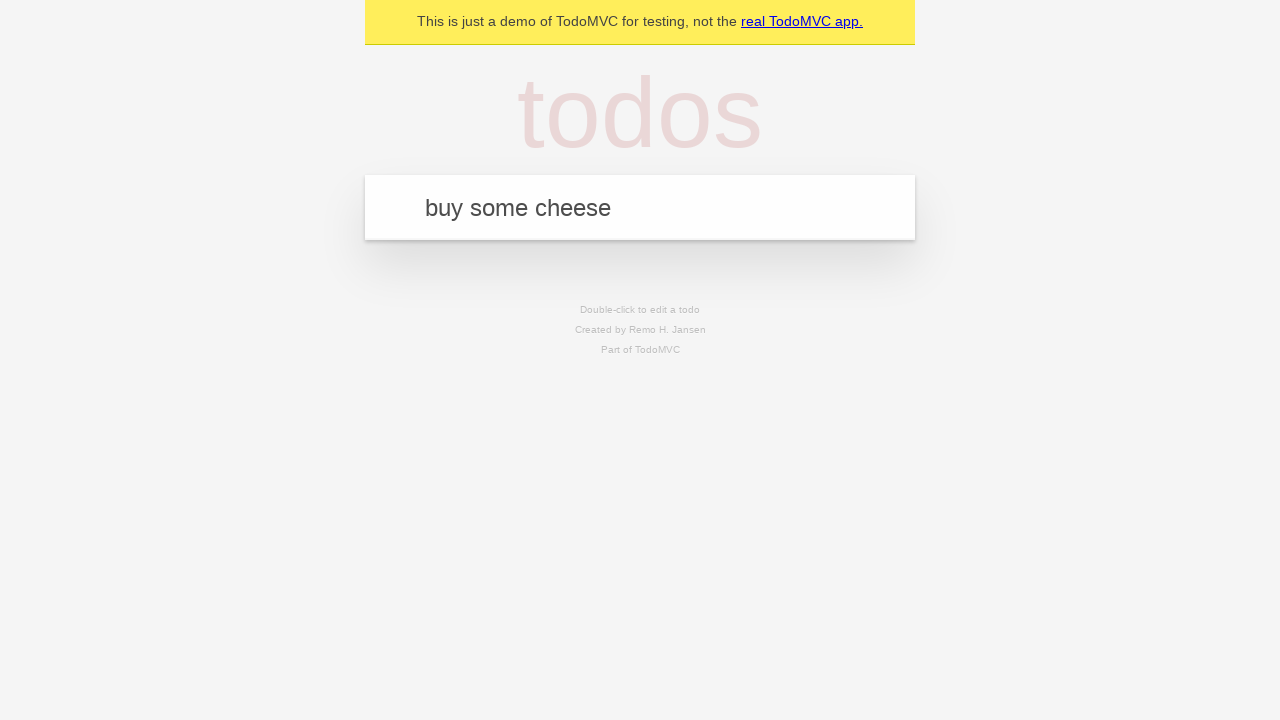

Pressed Enter to create first todo on internal:attr=[placeholder="What needs to be done?"i]
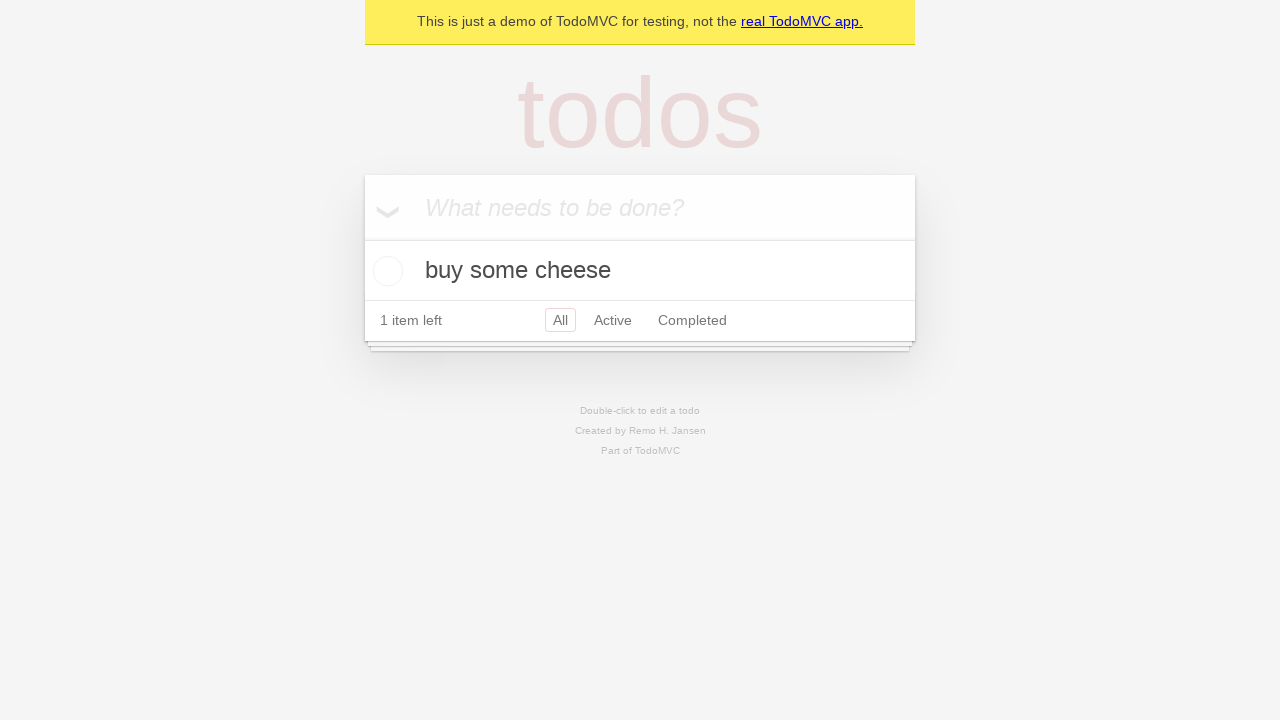

Filled todo input with 'feed the cat' on internal:attr=[placeholder="What needs to be done?"i]
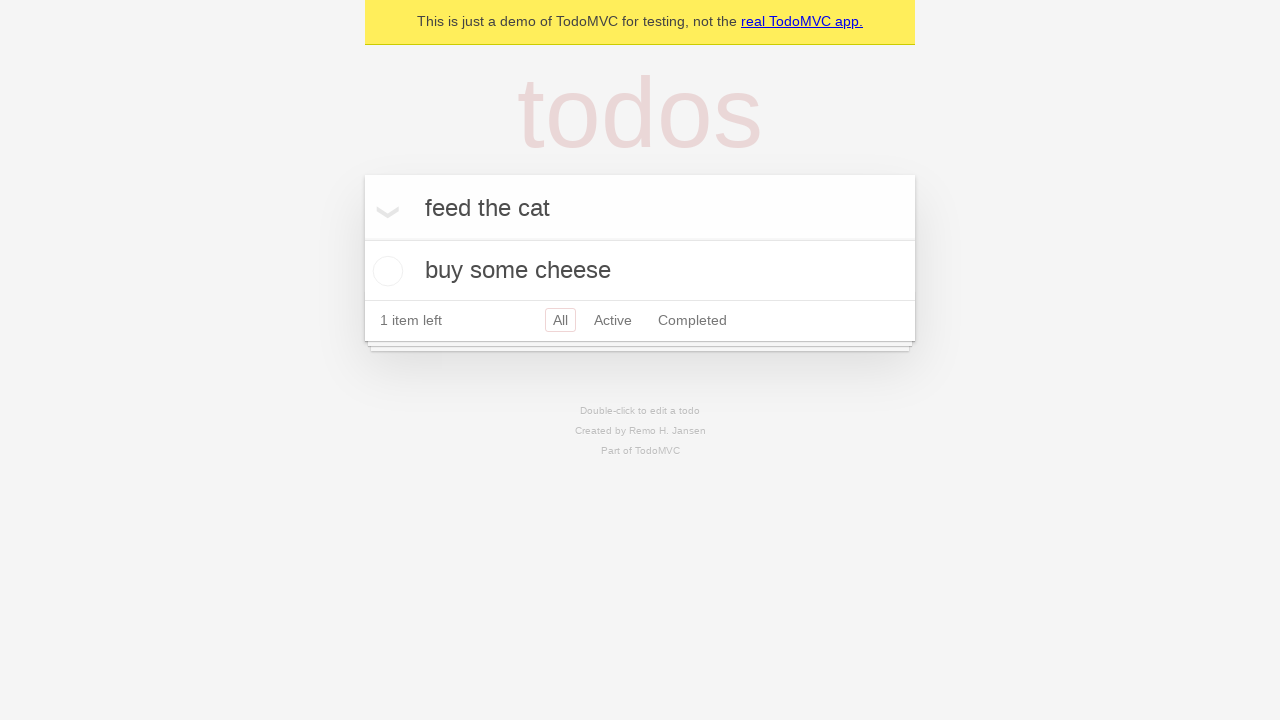

Pressed Enter to create second todo on internal:attr=[placeholder="What needs to be done?"i]
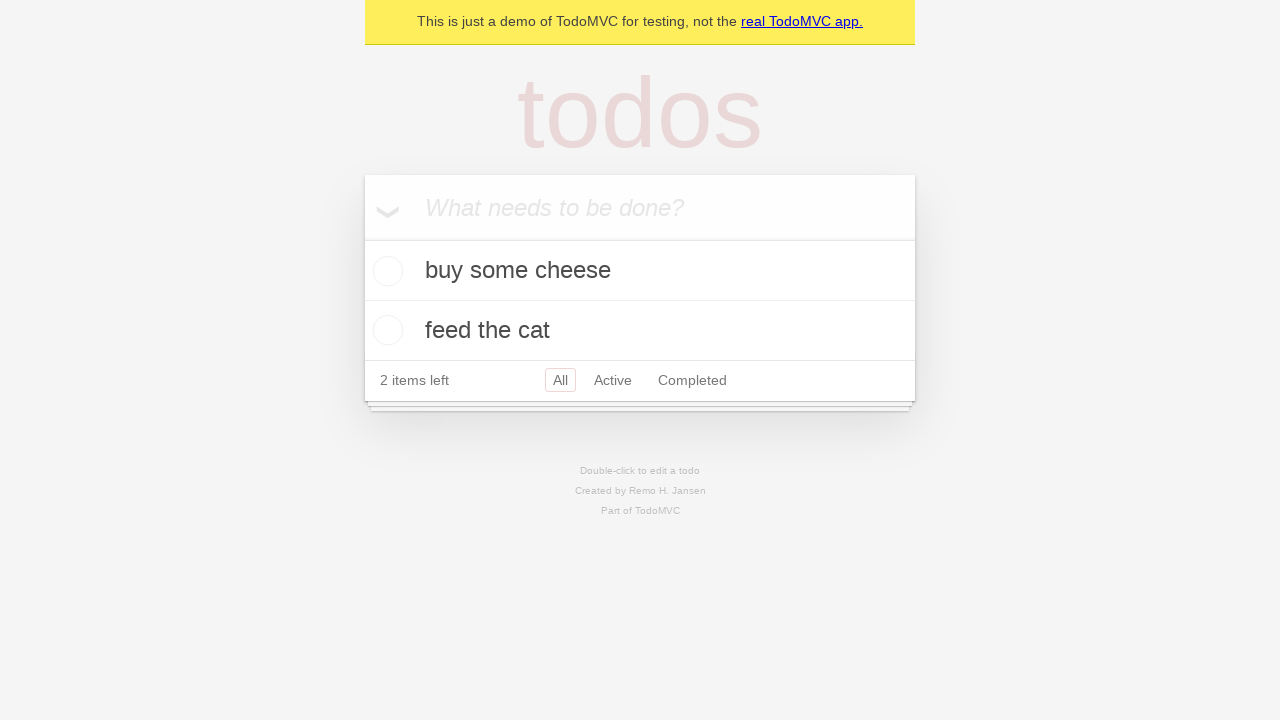

Filled todo input with 'book a doctors appointment' on internal:attr=[placeholder="What needs to be done?"i]
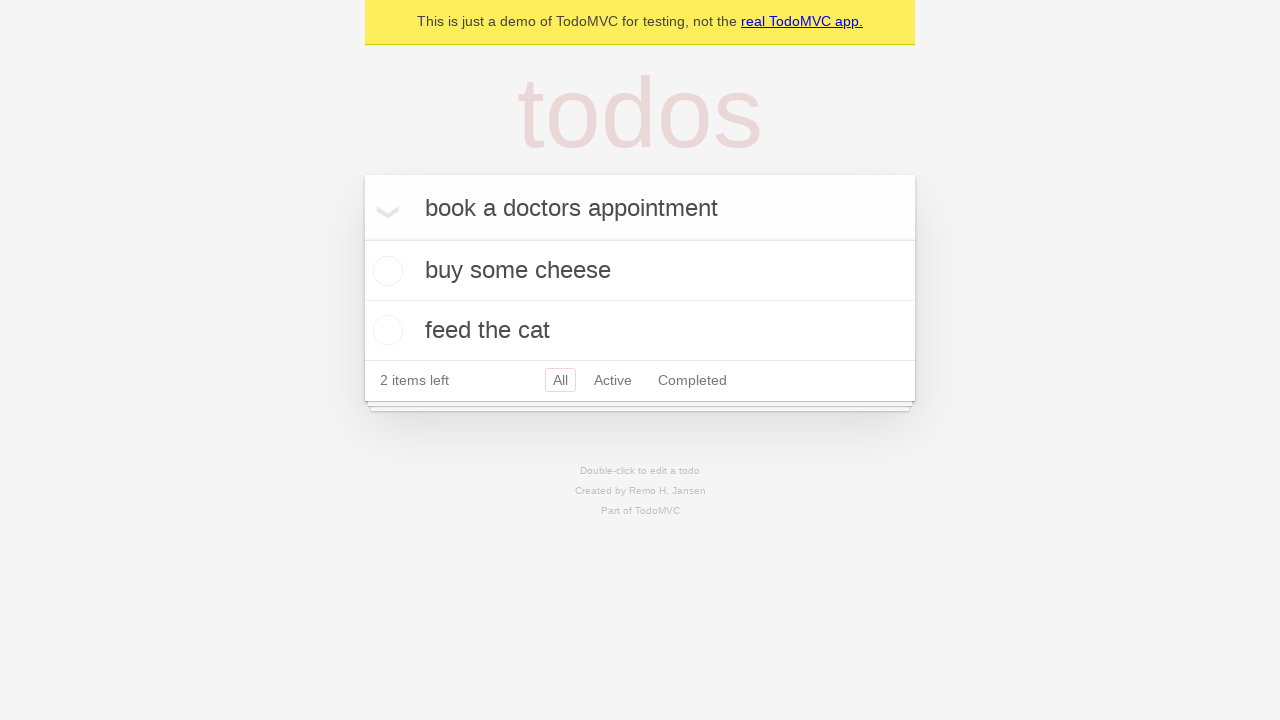

Pressed Enter to create third todo on internal:attr=[placeholder="What needs to be done?"i]
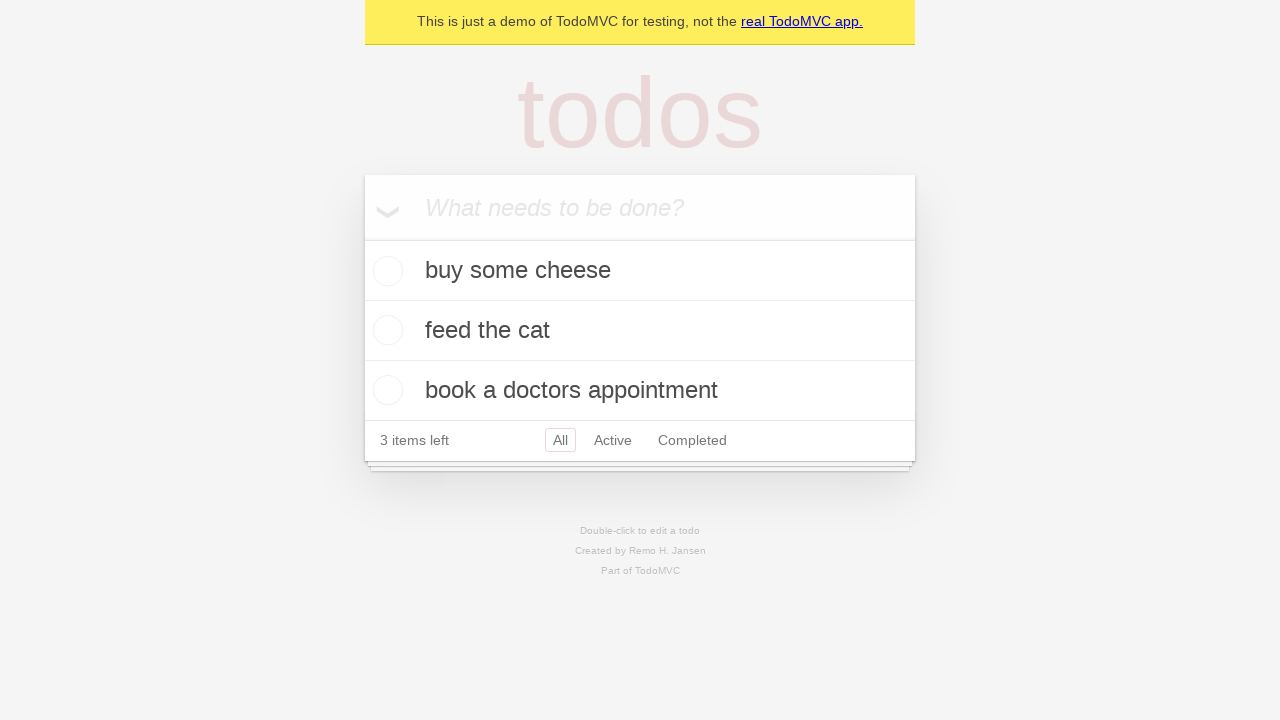

Double-clicked second todo to enter edit mode at (640, 331) on internal:testid=[data-testid="todo-item"s] >> nth=1
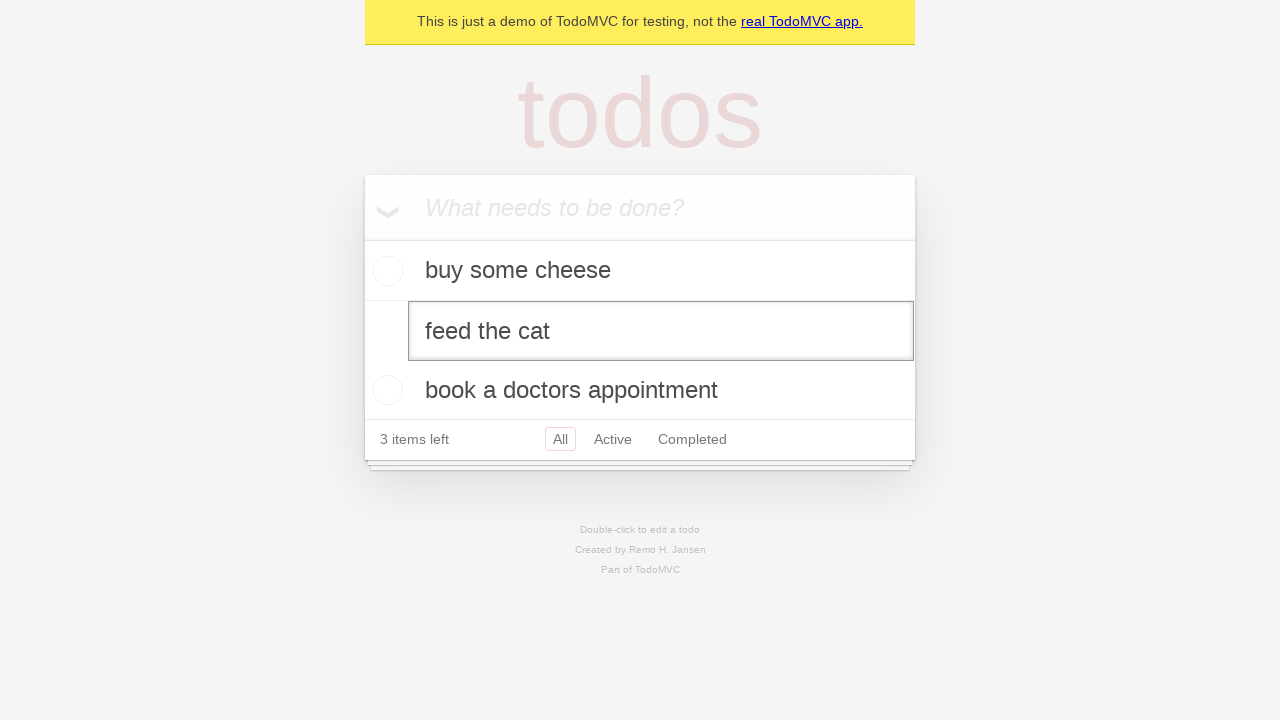

Cleared the edit textbox to empty string on internal:testid=[data-testid="todo-item"s] >> nth=1 >> internal:role=textbox[nam
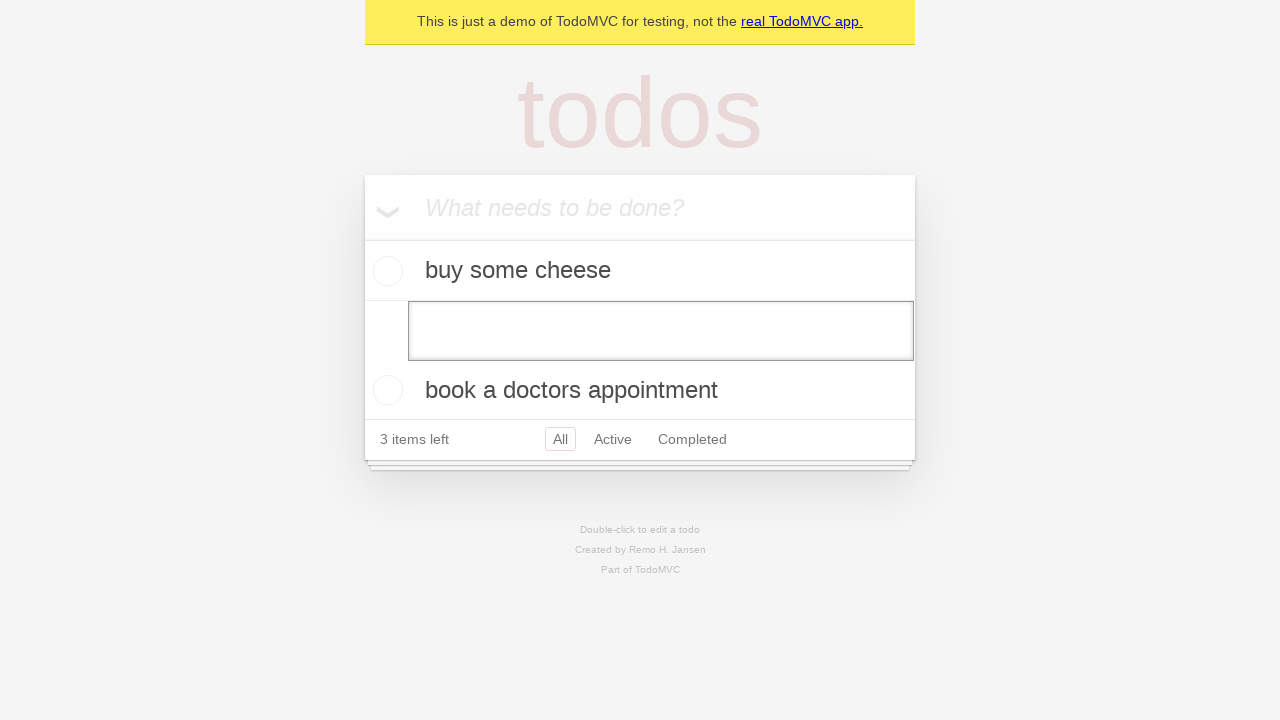

Pressed Enter to confirm empty edit, removing the item on internal:testid=[data-testid="todo-item"s] >> nth=1 >> internal:role=textbox[nam
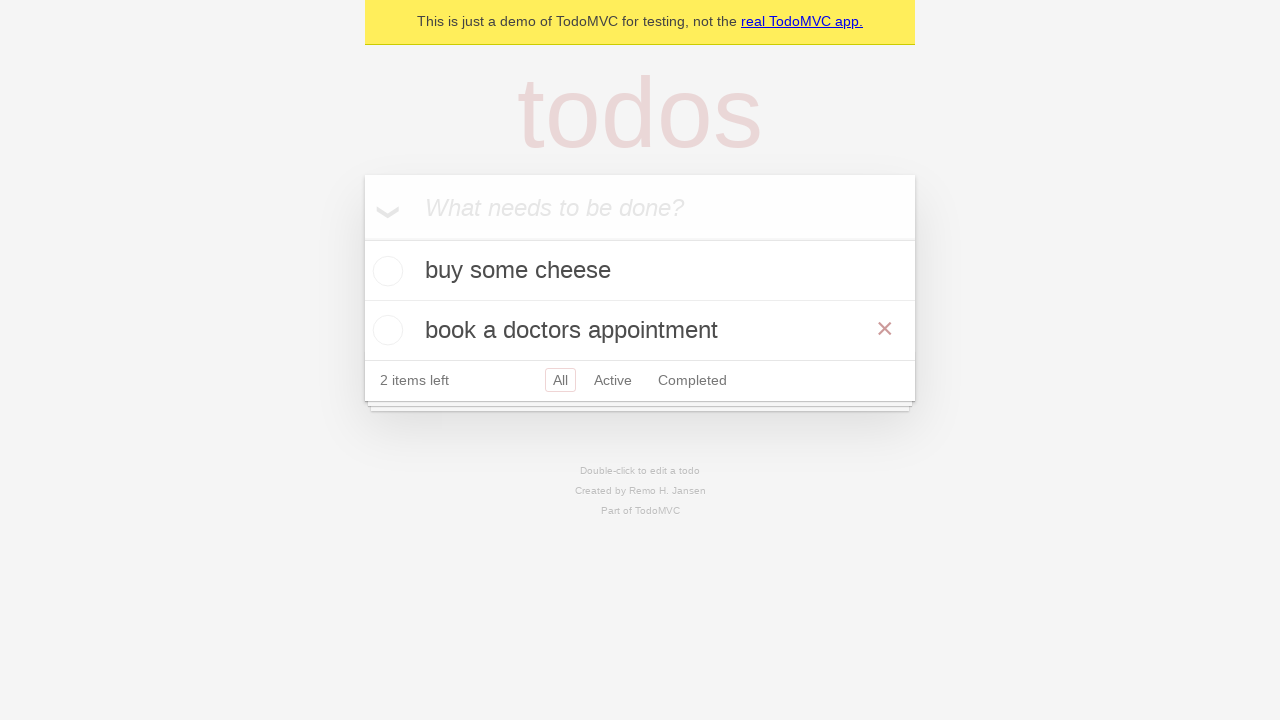

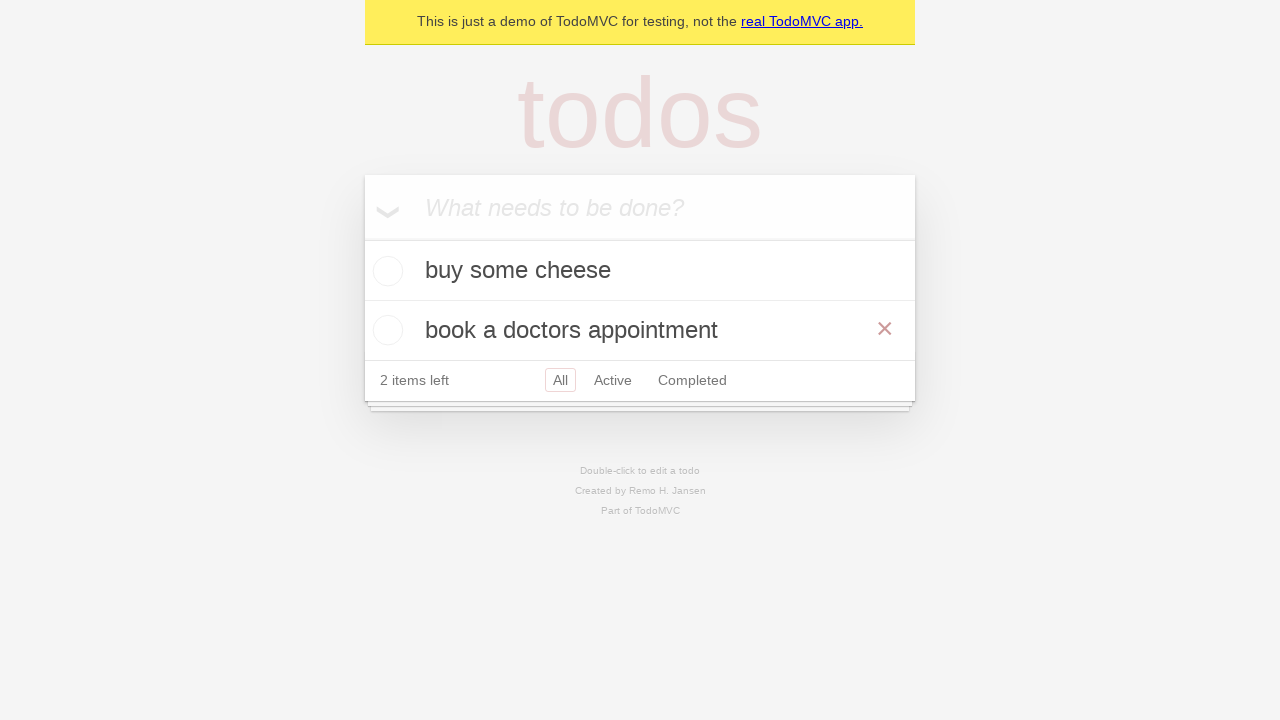